Navigates to iciba.com daily sentence page and scrolls through the content to ensure the page loads properly

Starting URL: http://news.iciba.com/views/dailysentence/daily.html#!/detail/title/2024-03-15

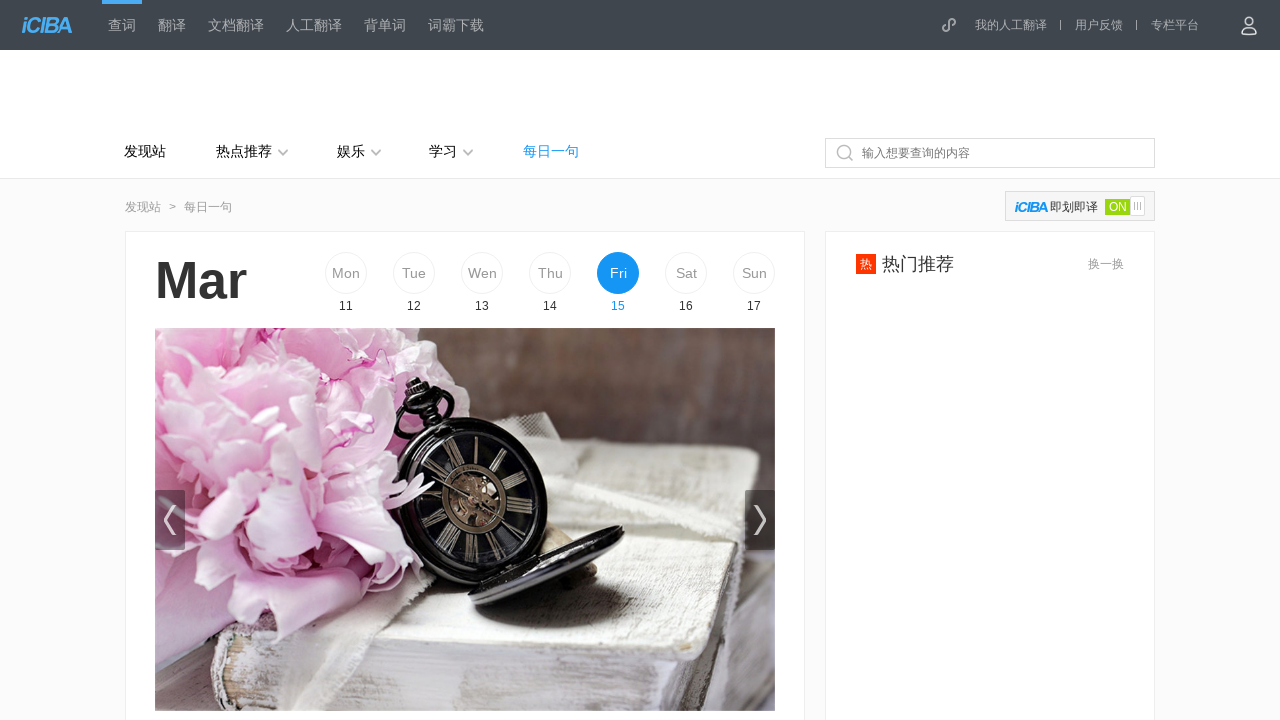

Scrolled down to 80% of page height to load content
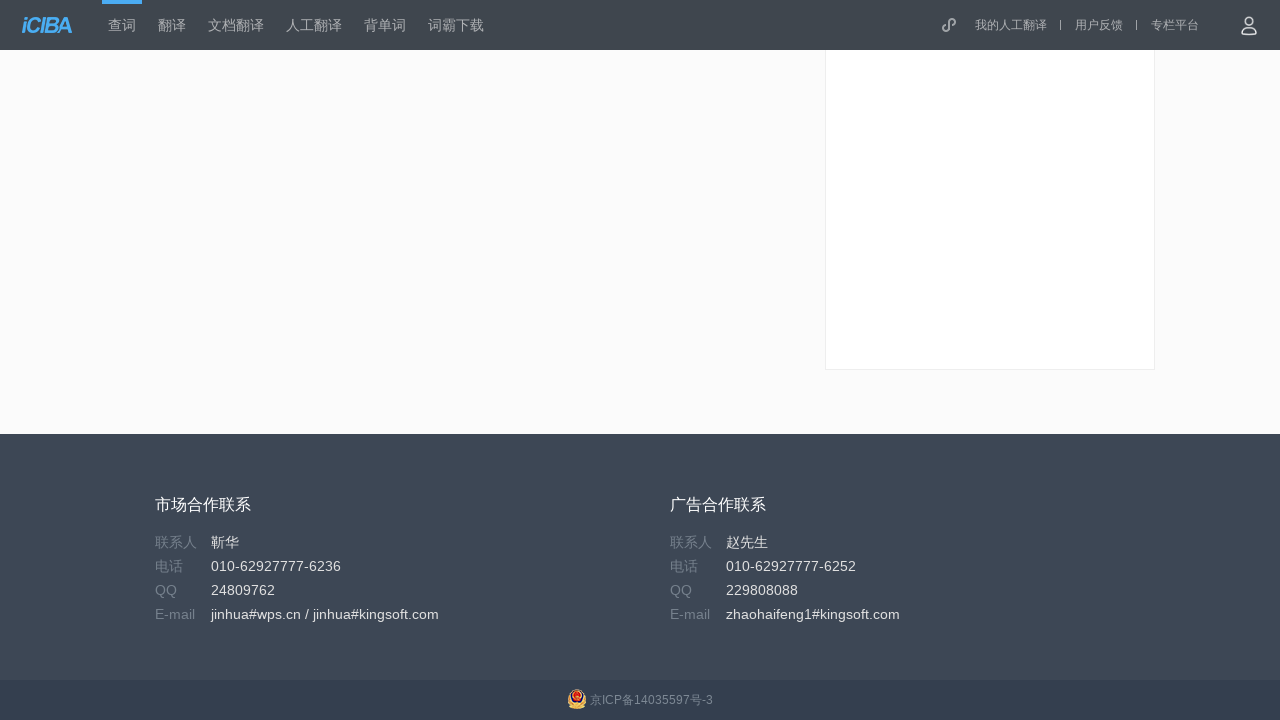

Waited 3 seconds for content to load
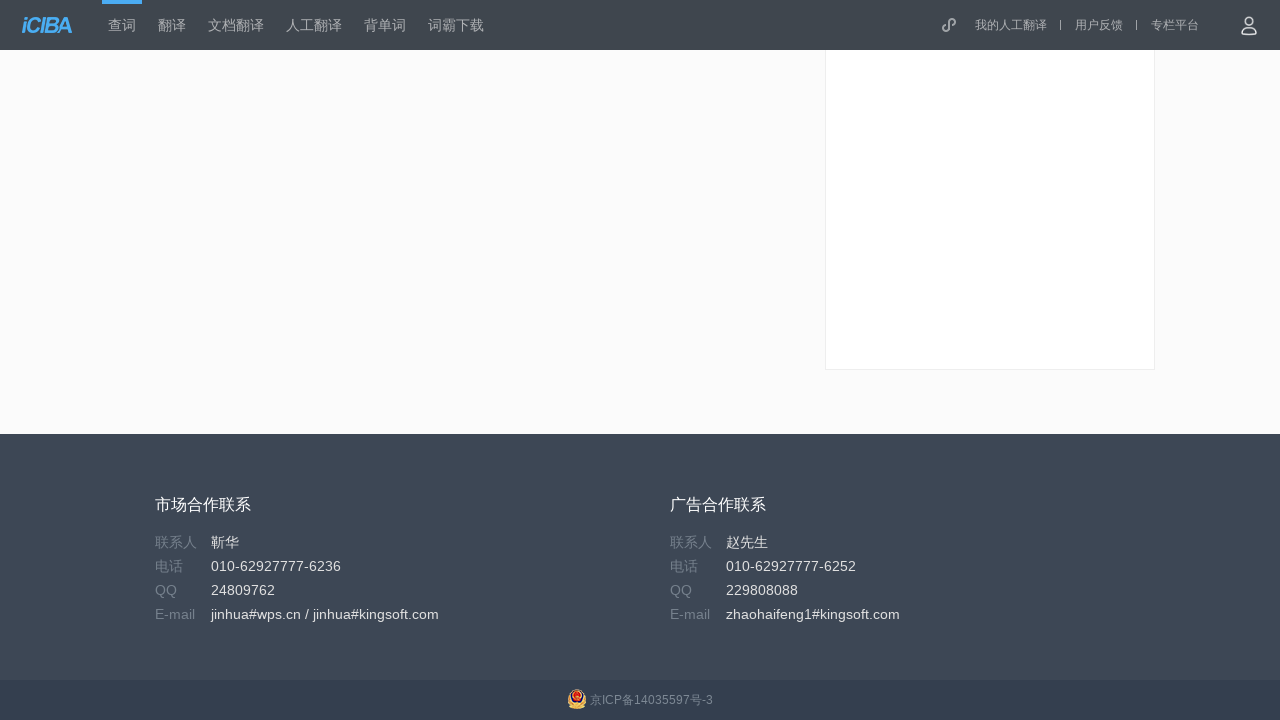

Scrolled back up to 10% of page height
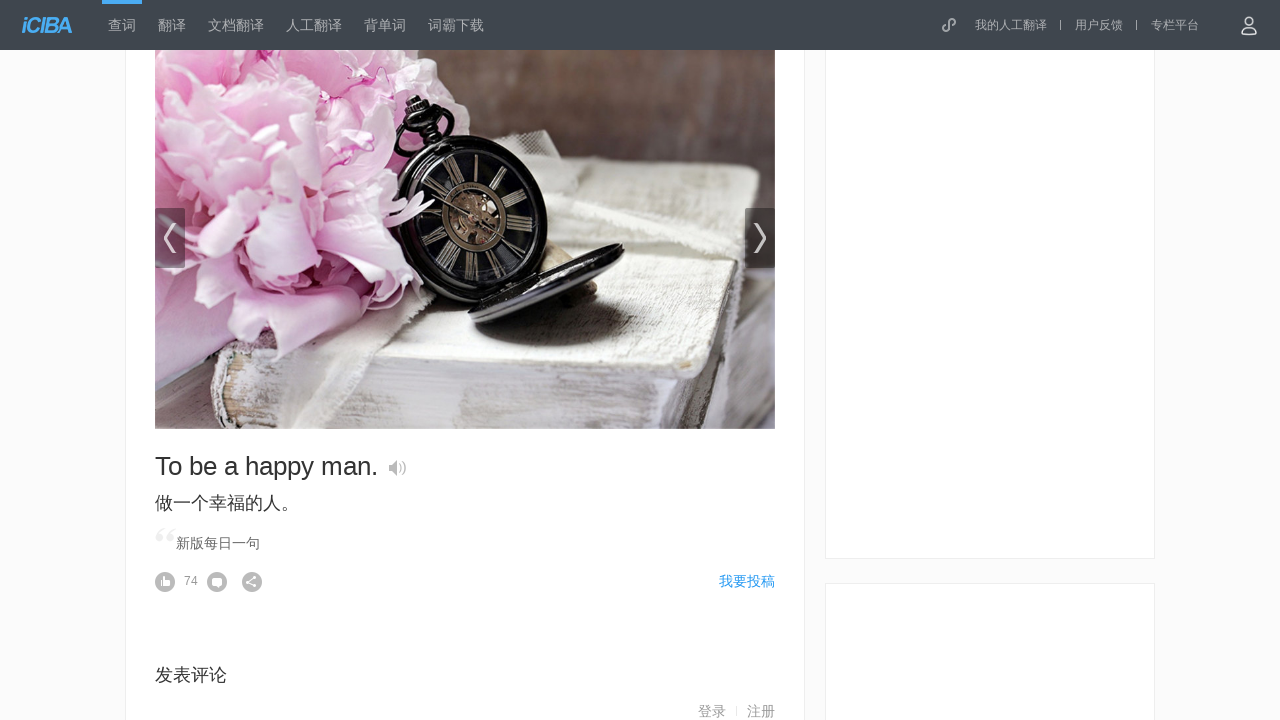

English content section loaded and visible
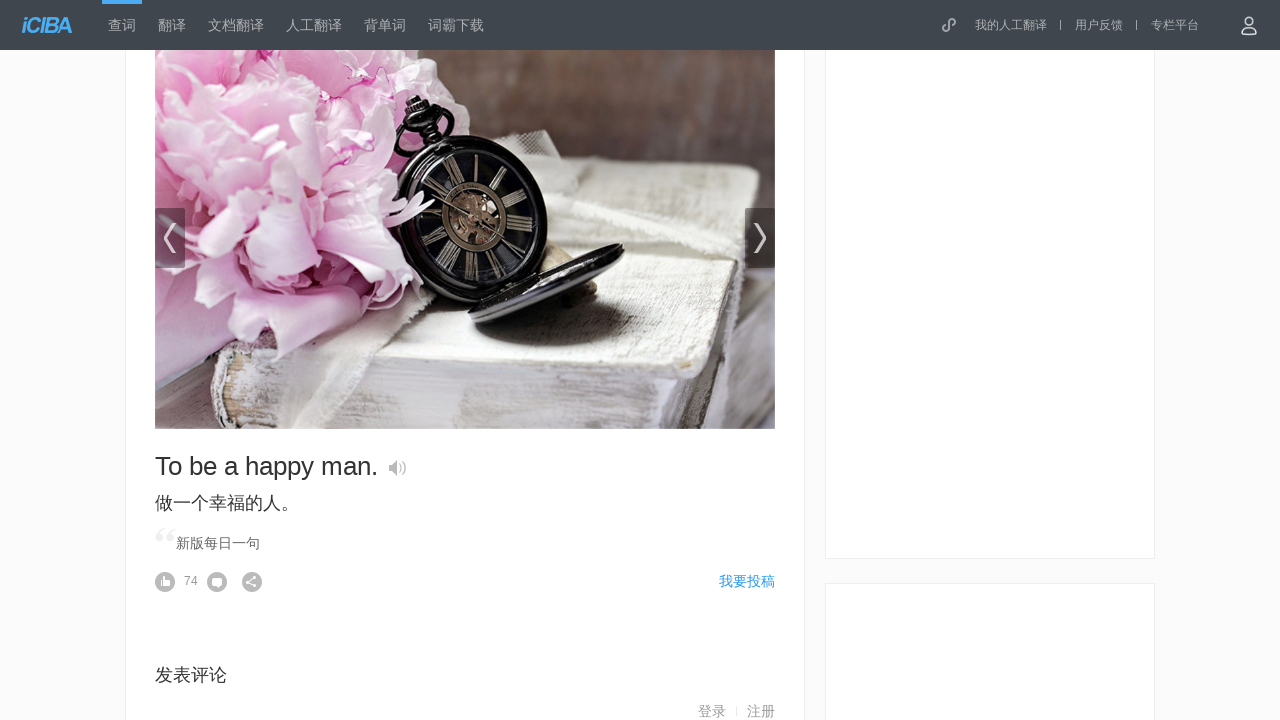

Chinese content section loaded and visible
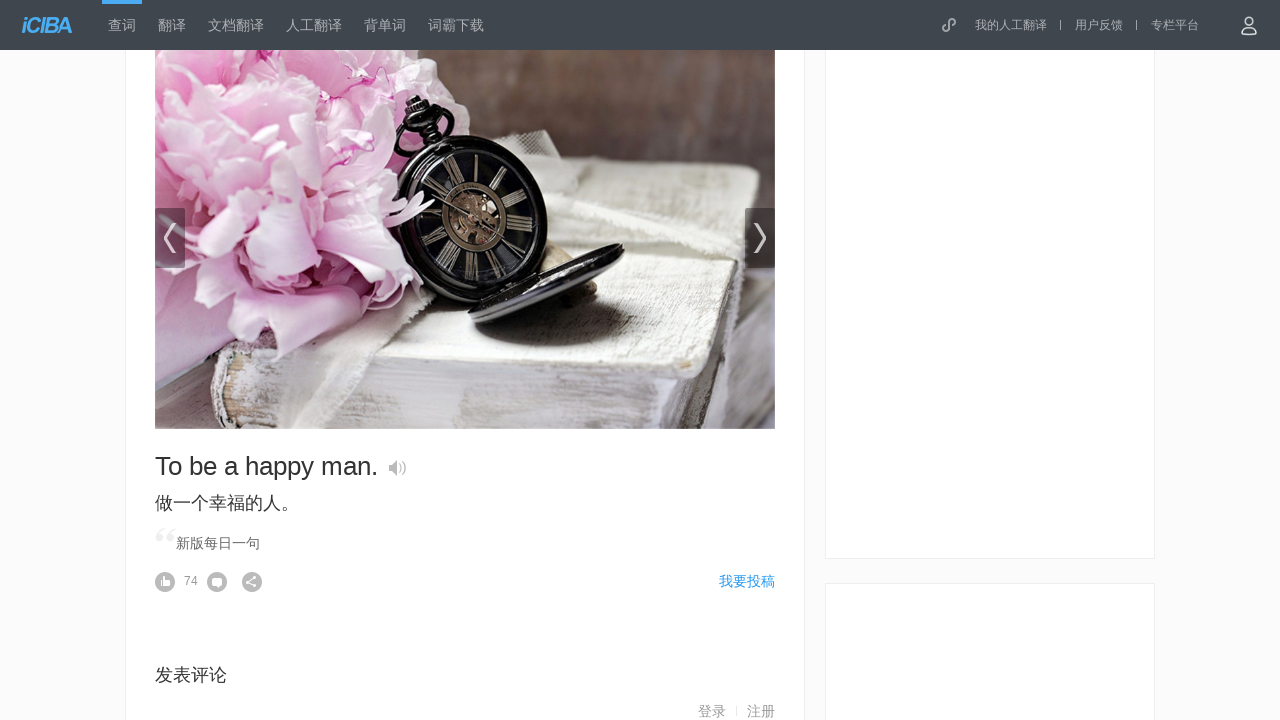

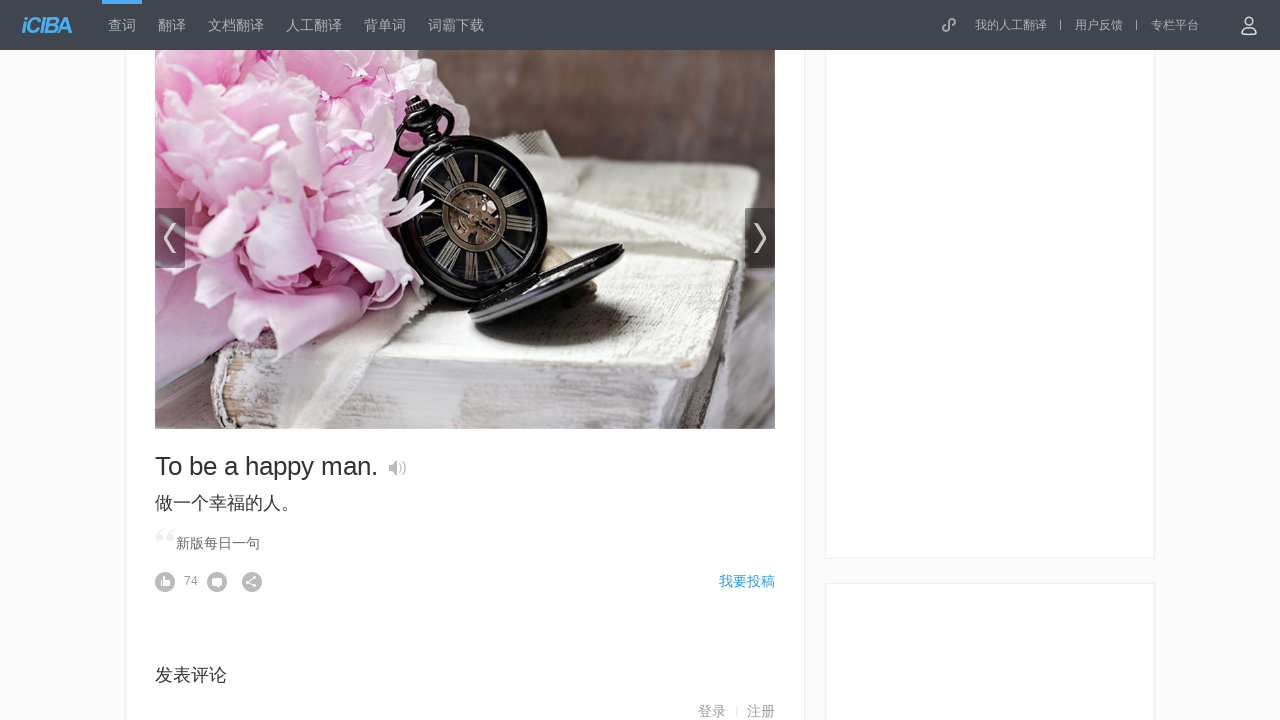